Tests adding multiple todo items to a simple todo list application and verifies that all three items are created by checking the number of checkboxes.

Starting URL: https://eviltester.github.io/simpletodolist/todo.html#/&eviltester

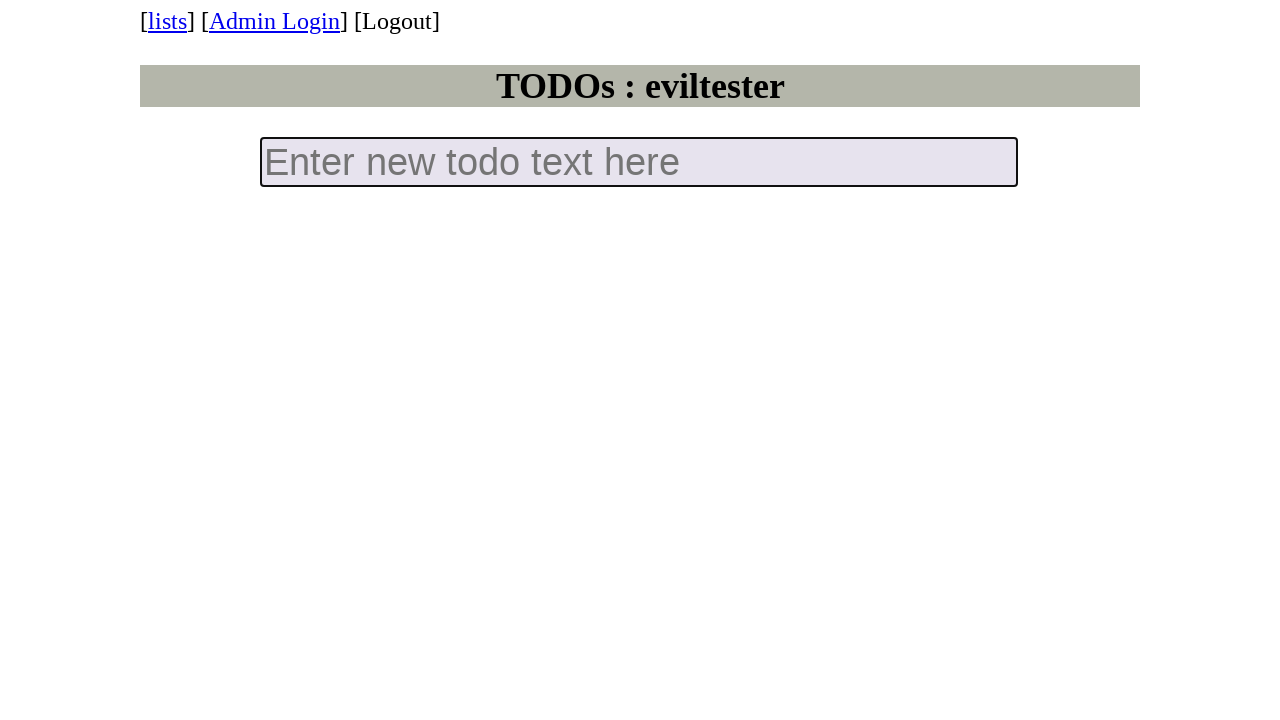

Navigated to todo list application
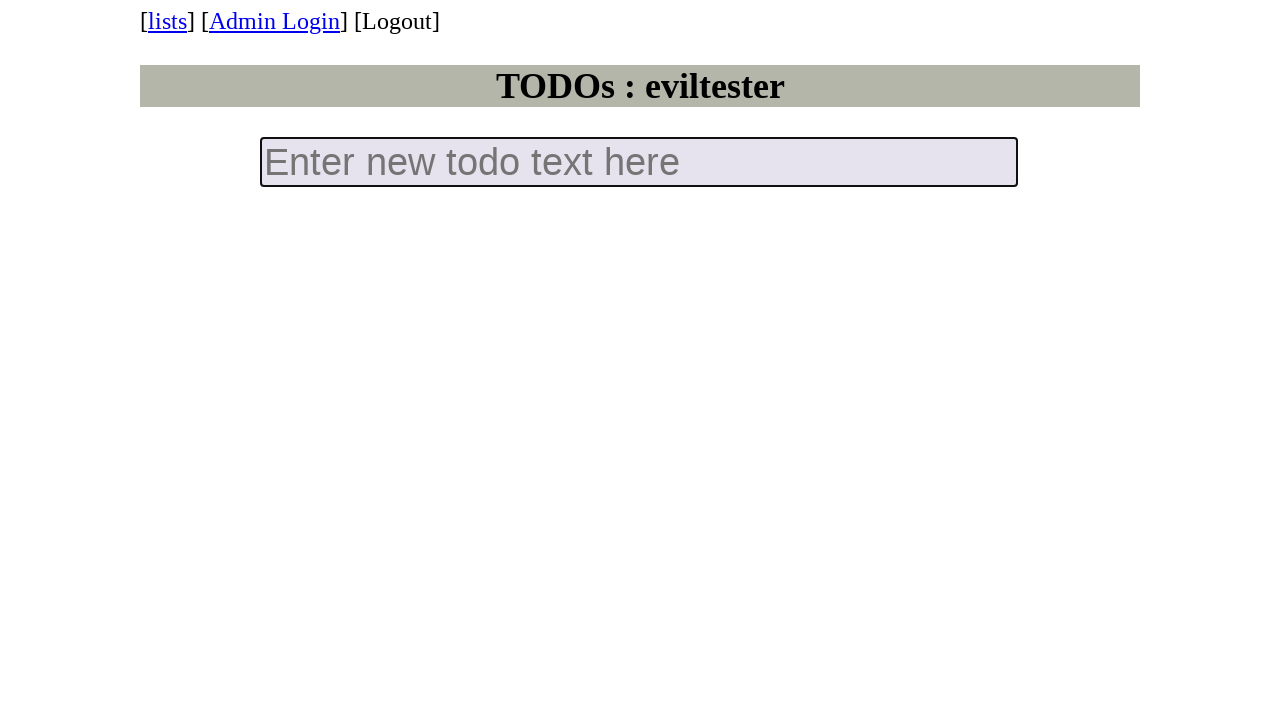

Filled input field with first todo item 'todo 1' on input.new-todo
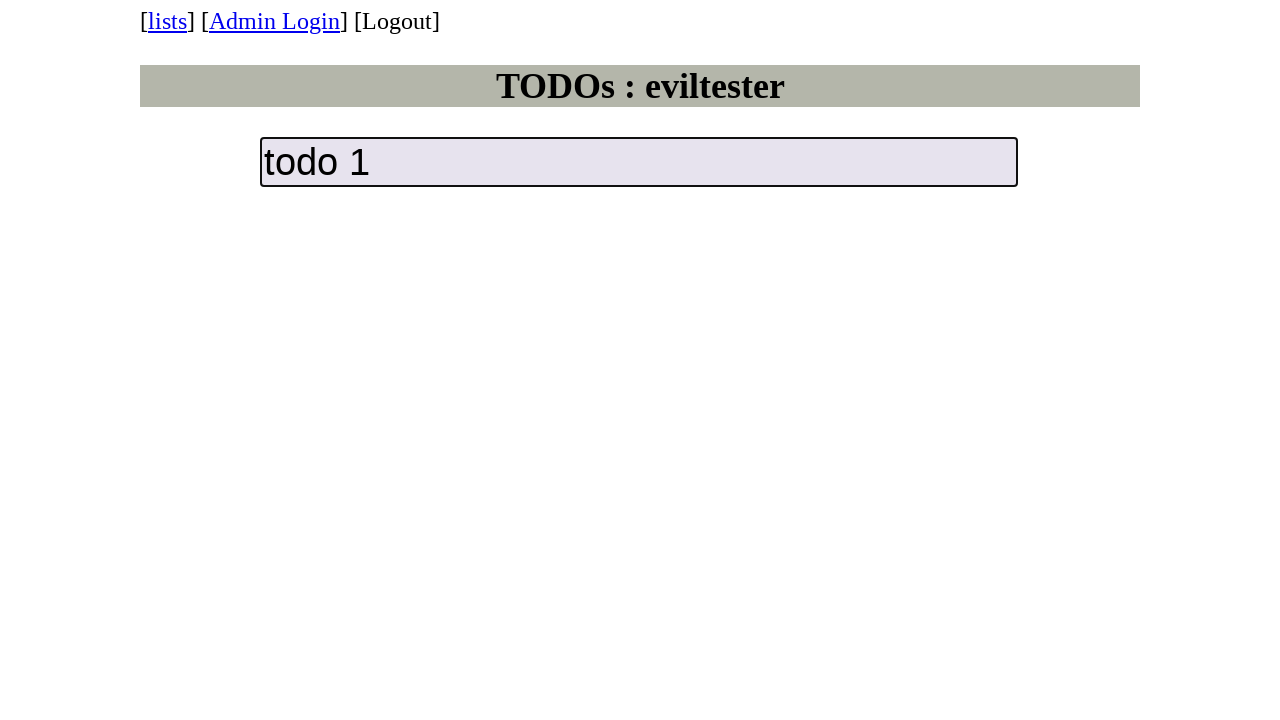

Pressed Enter to add first todo item on input.new-todo
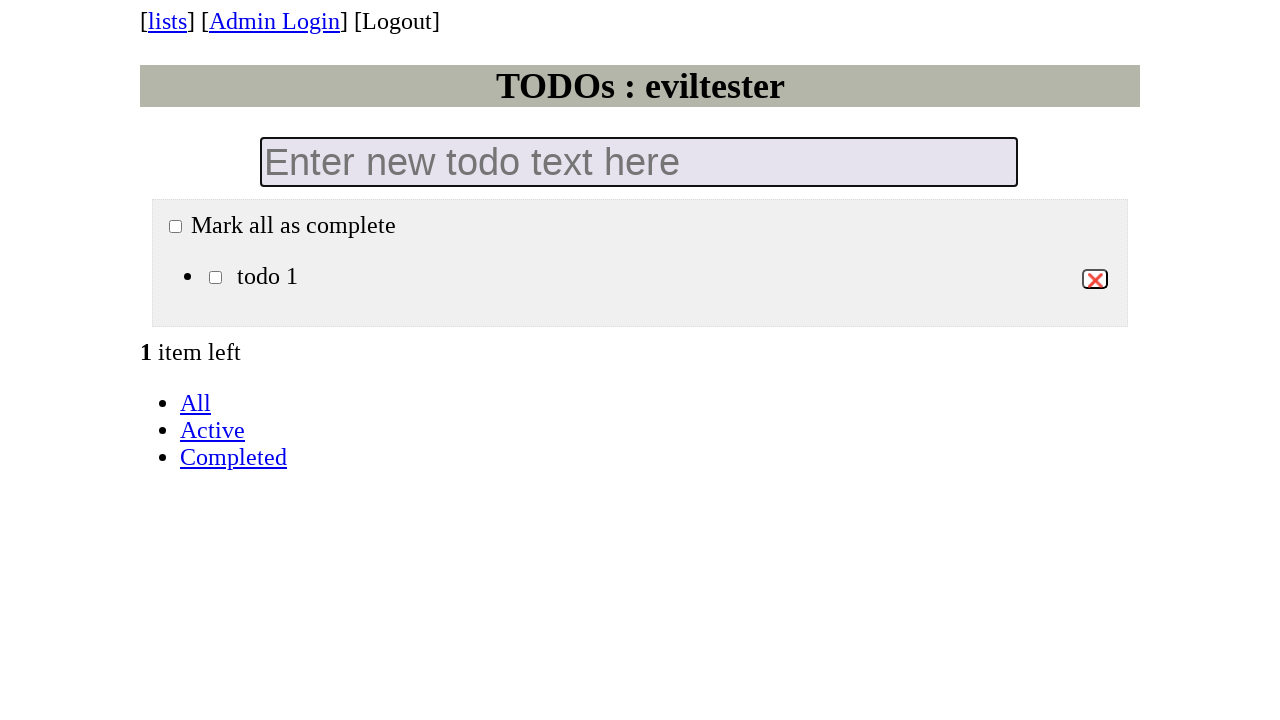

Filled input field with second todo item 'todo 2' on input.new-todo
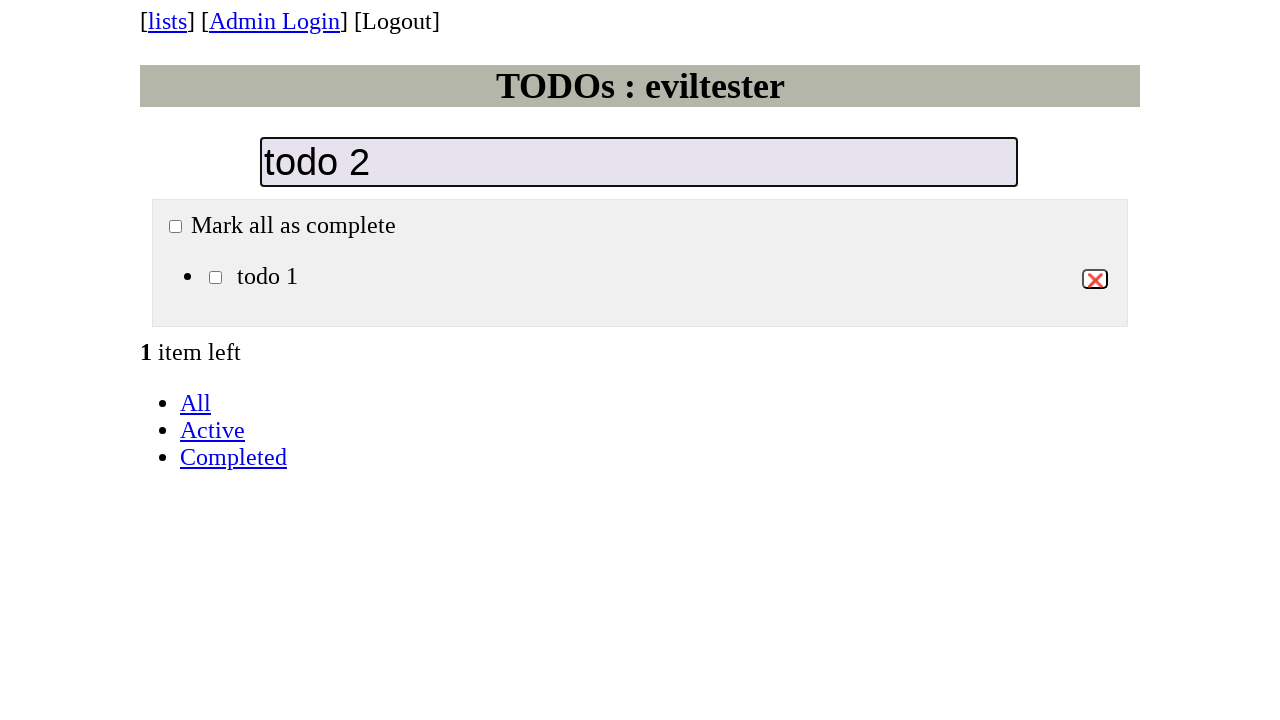

Pressed Enter to add second todo item on input.new-todo
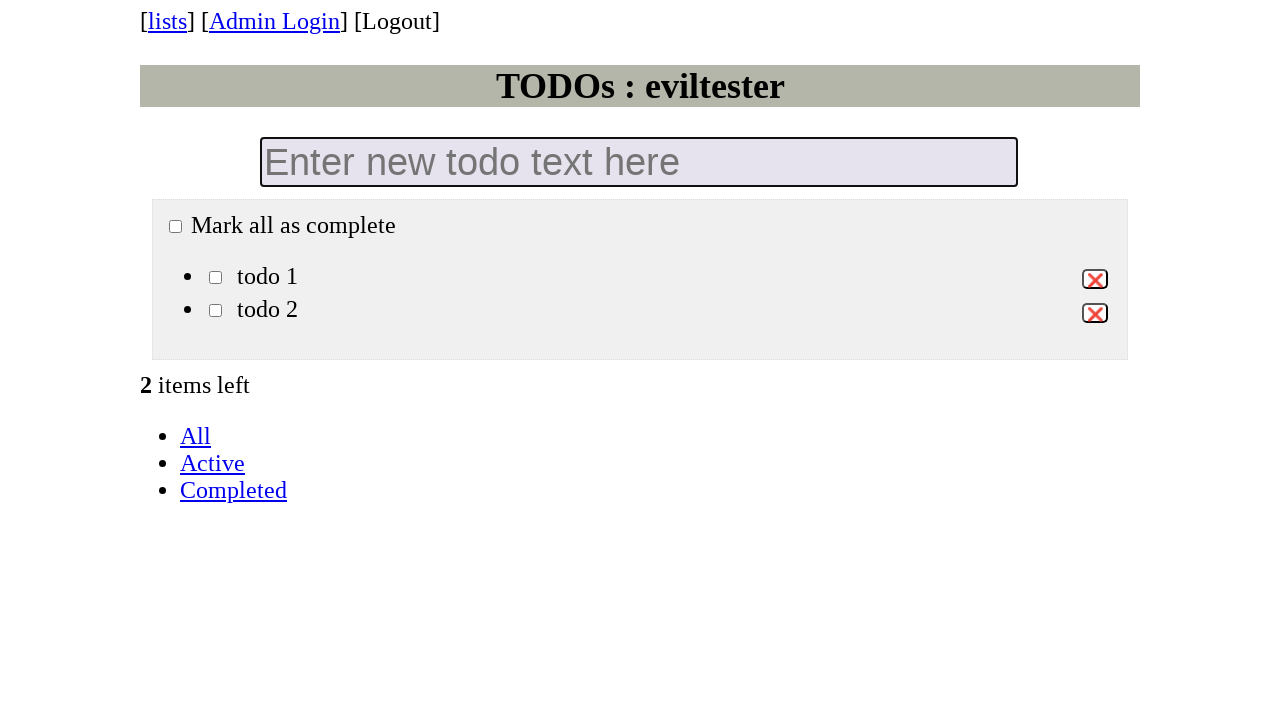

Filled input field with third todo item 'todo 3' on input.new-todo
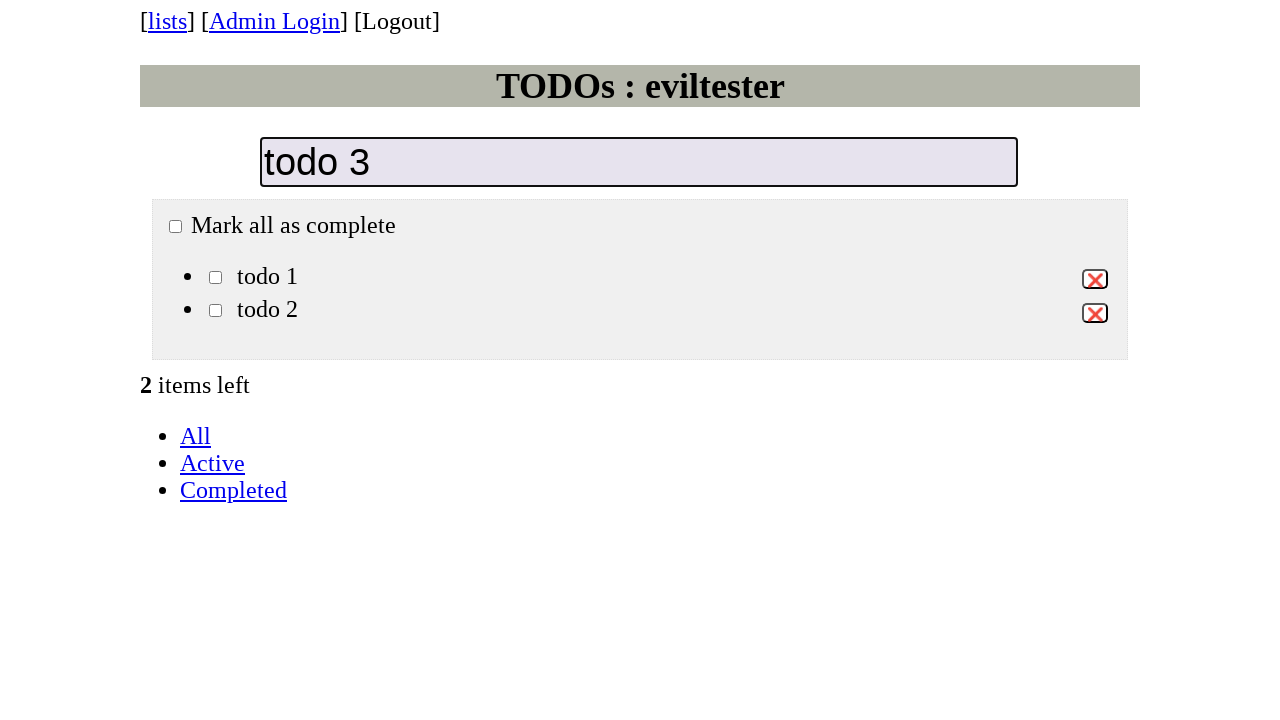

Pressed Enter to add third todo item on input.new-todo
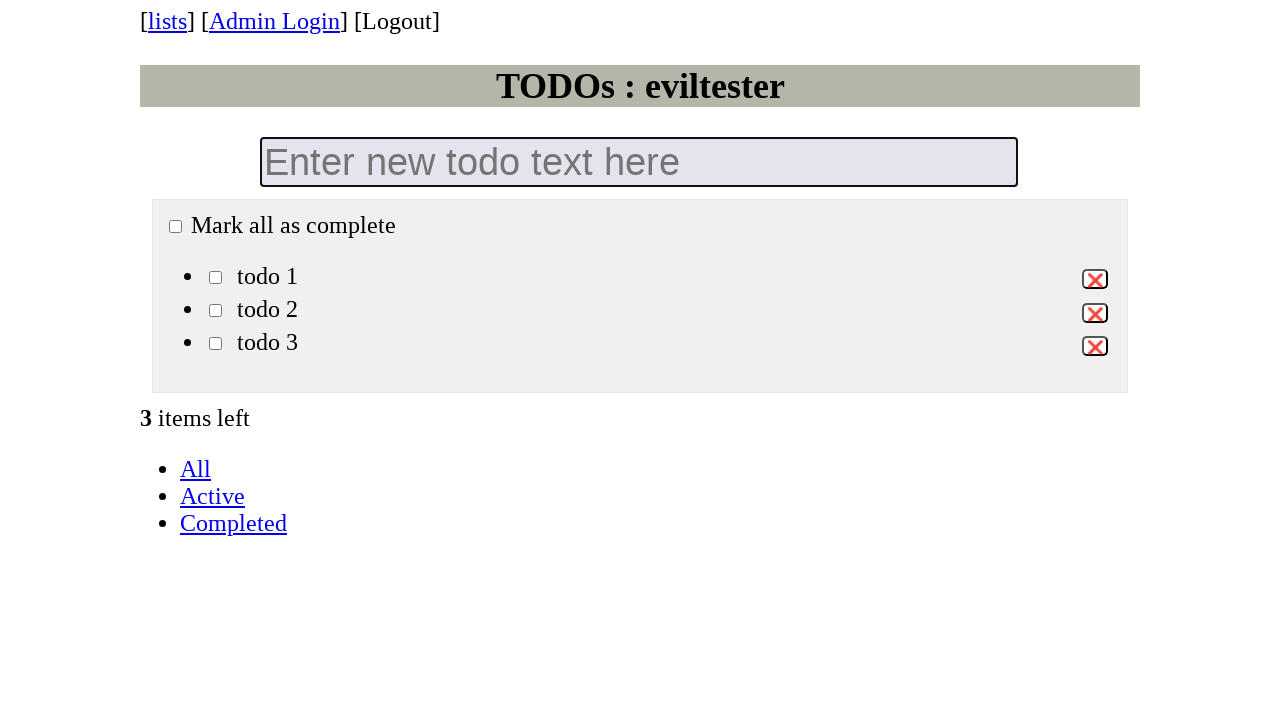

All todo checkboxes loaded and visible
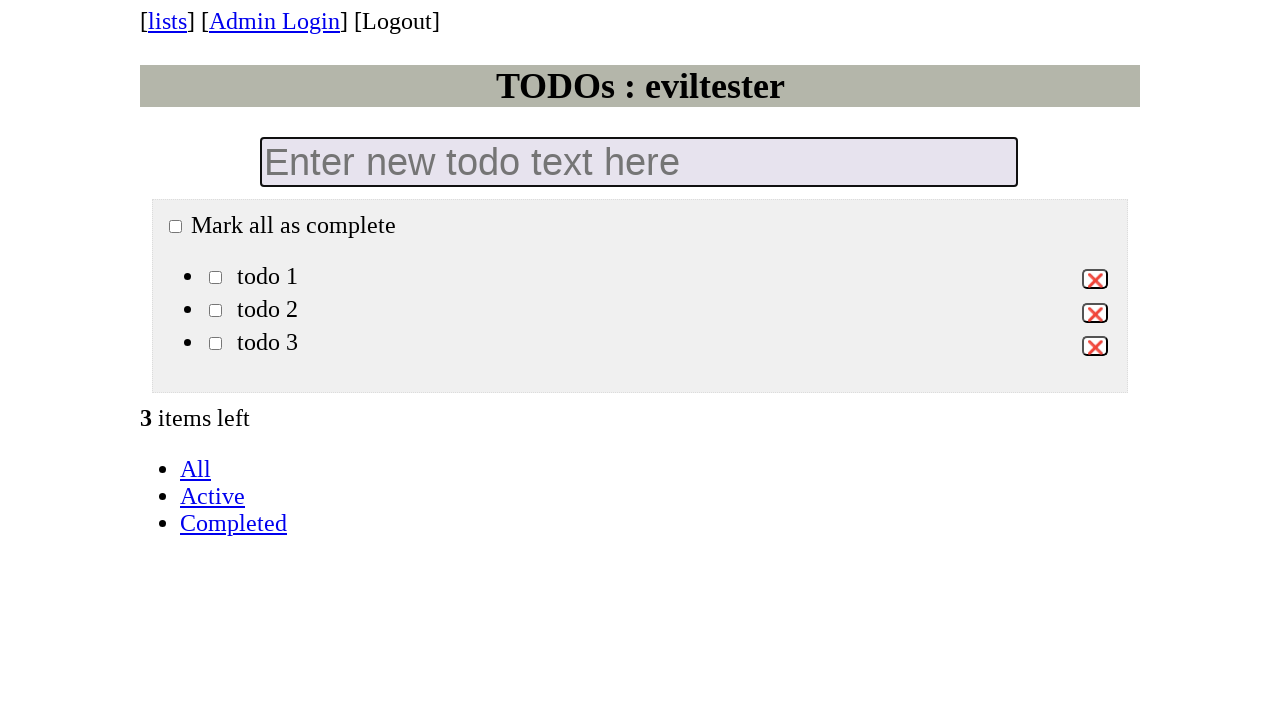

Located all checkbox elements in todo list
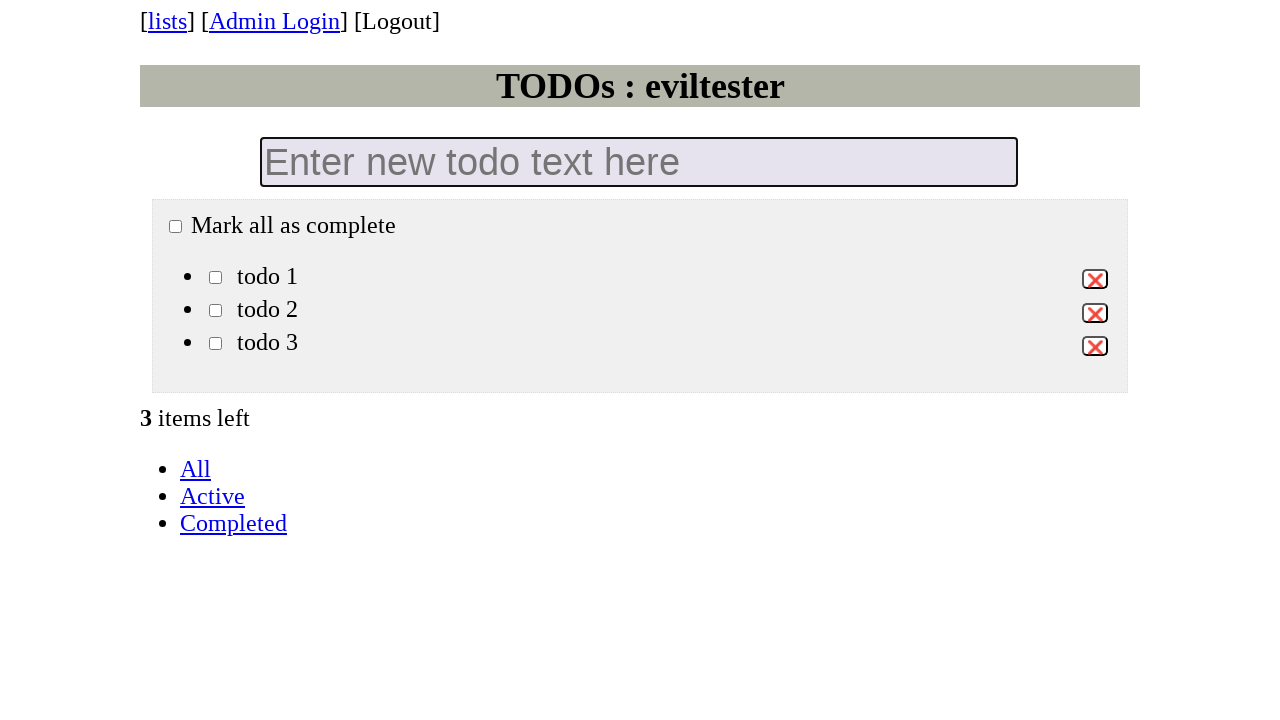

Verified that exactly 3 todo items were created
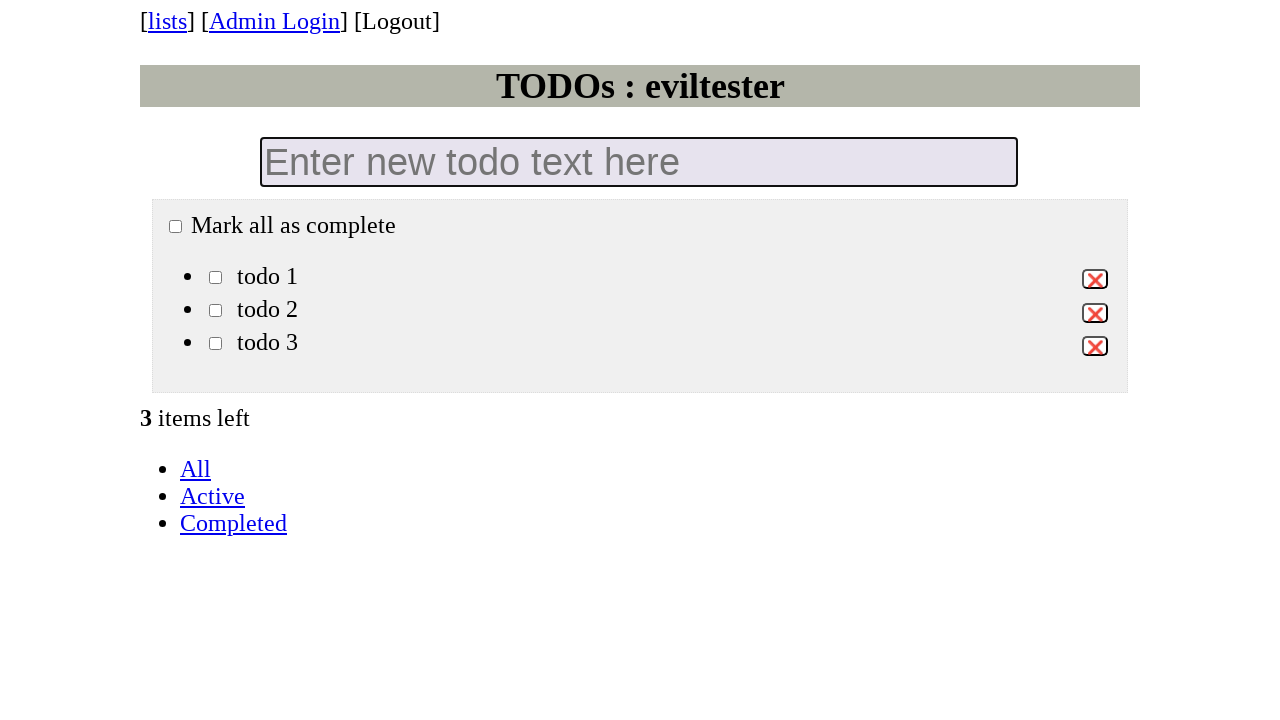

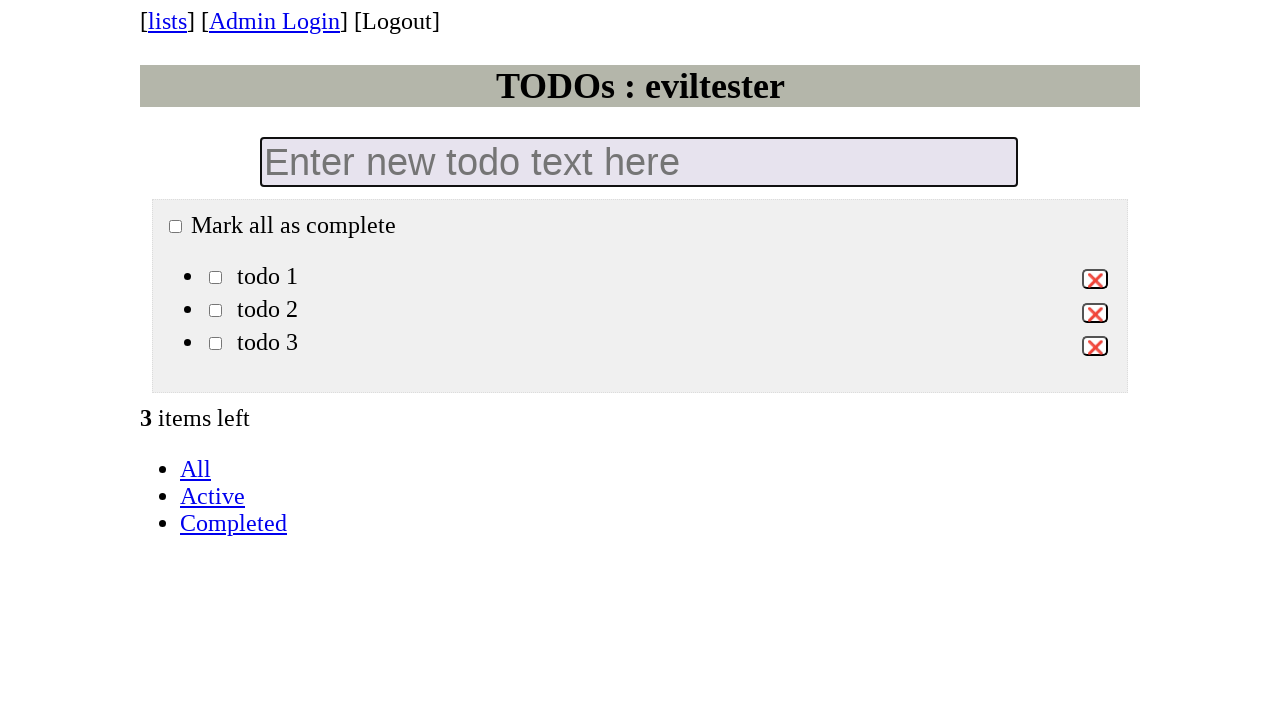